Navigates to notification preferences page and verifies the page loads correctly

Starting URL: https://www.flipkart.com/communication-preferences/push?t=all

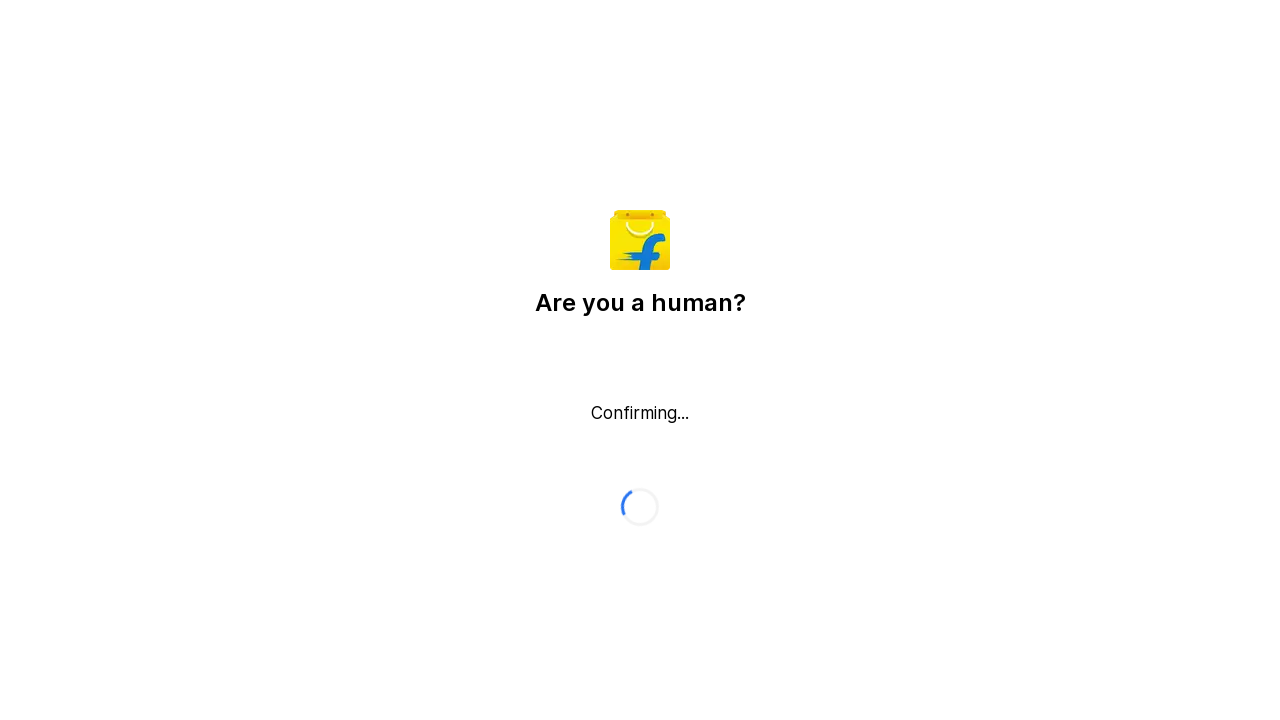

Waited for notification preferences page to load (domcontentloaded state)
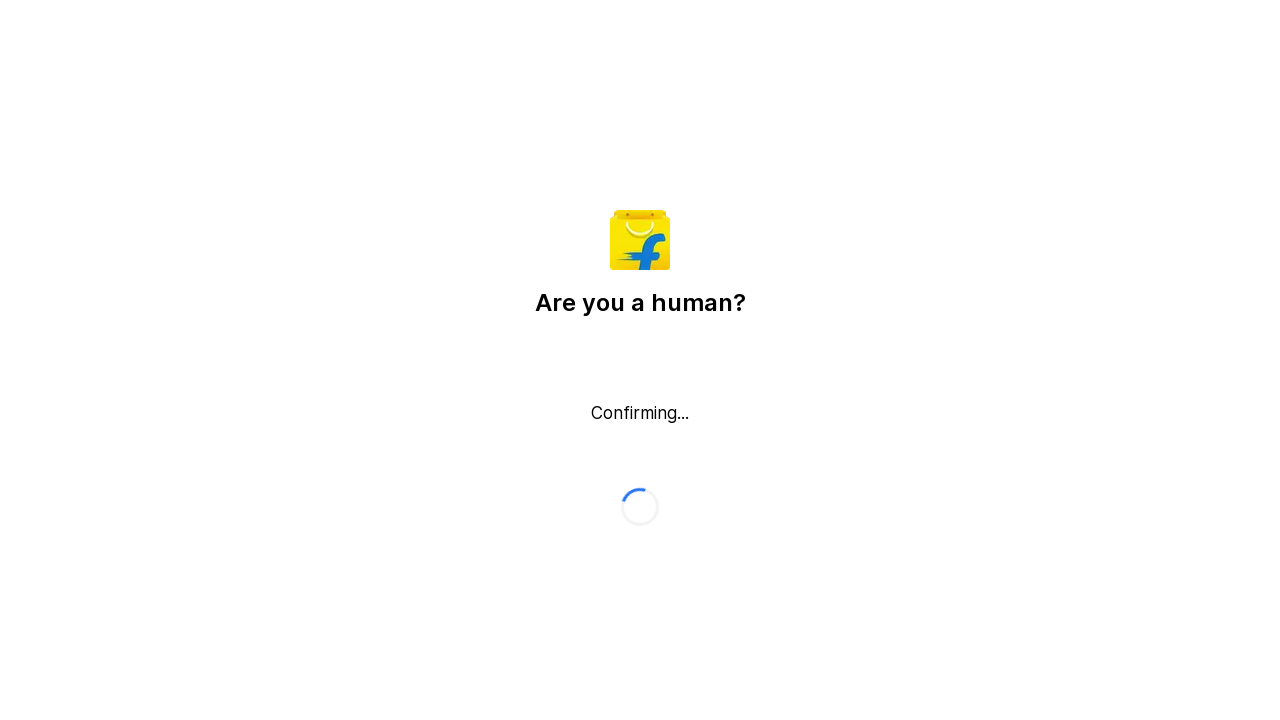

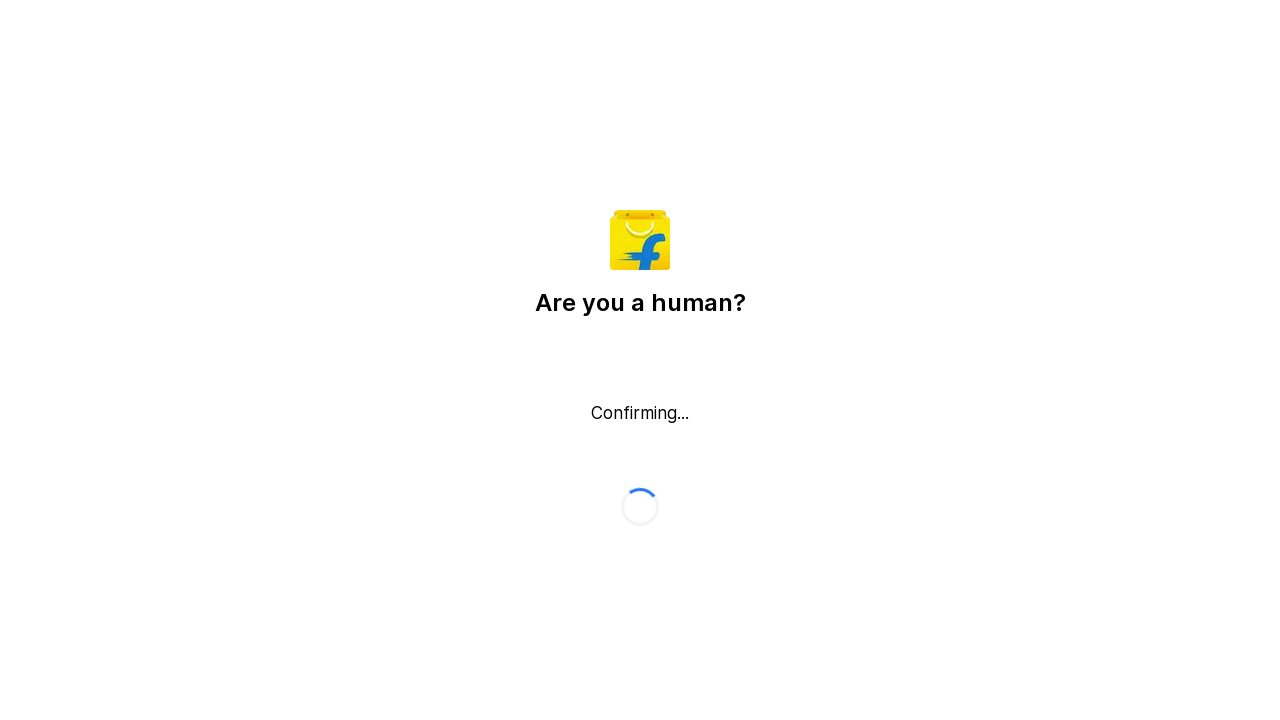